Navigates to DemoQA homepage and clicks on the Selenium Online Training image, then retrieves page information like title, URL, and page source.

Starting URL: https://demoqa.com

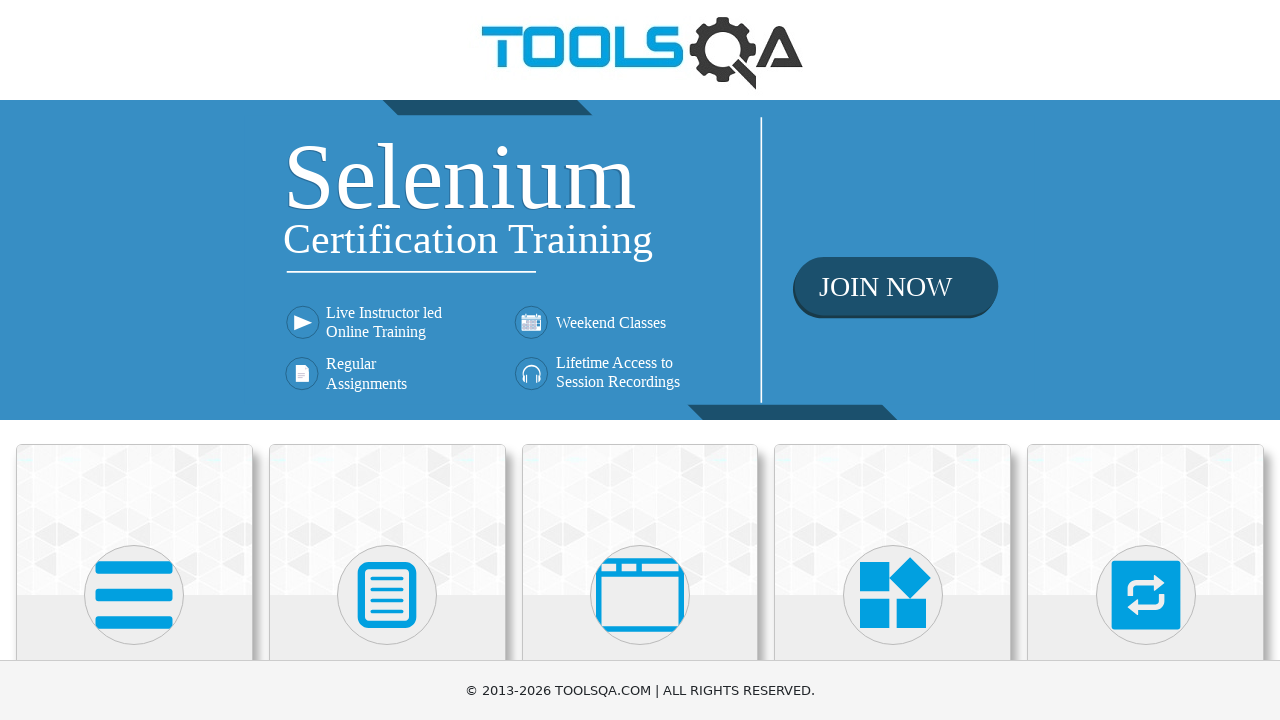

Clicked on the Selenium Online Training image at (640, 260) on img[alt='Selenium Online Training']
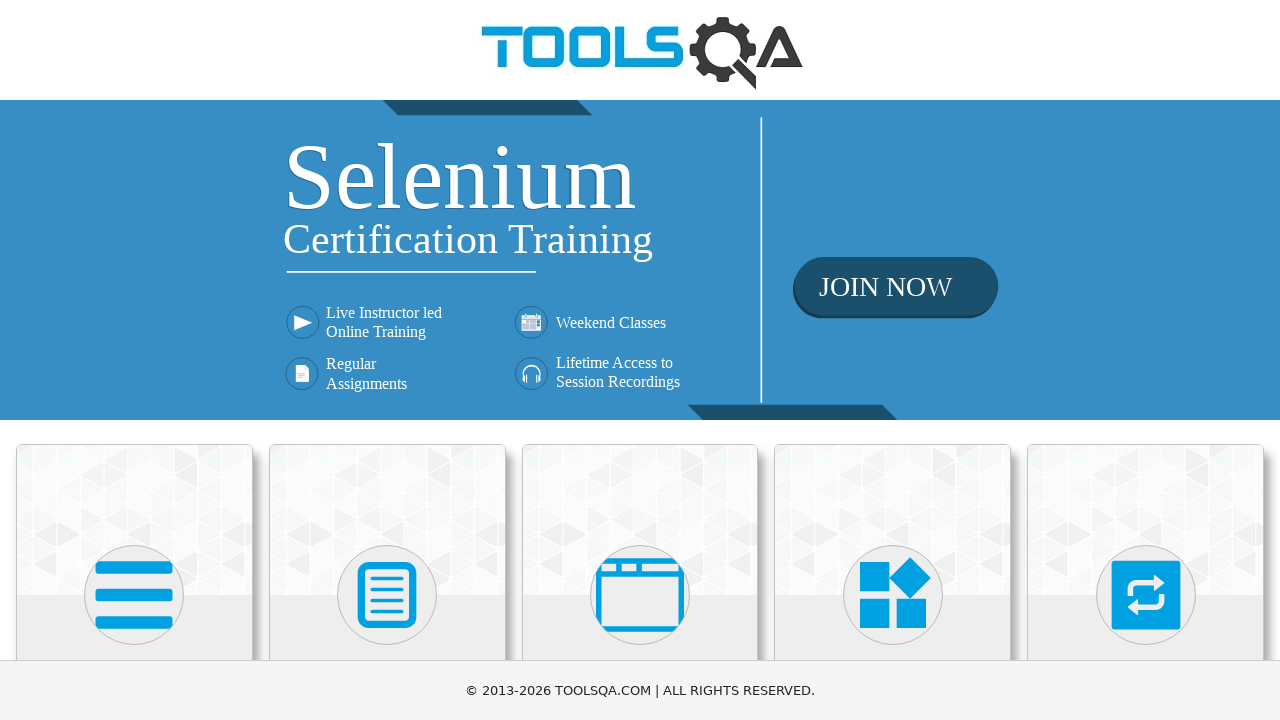

Page navigation completed and DOM content loaded
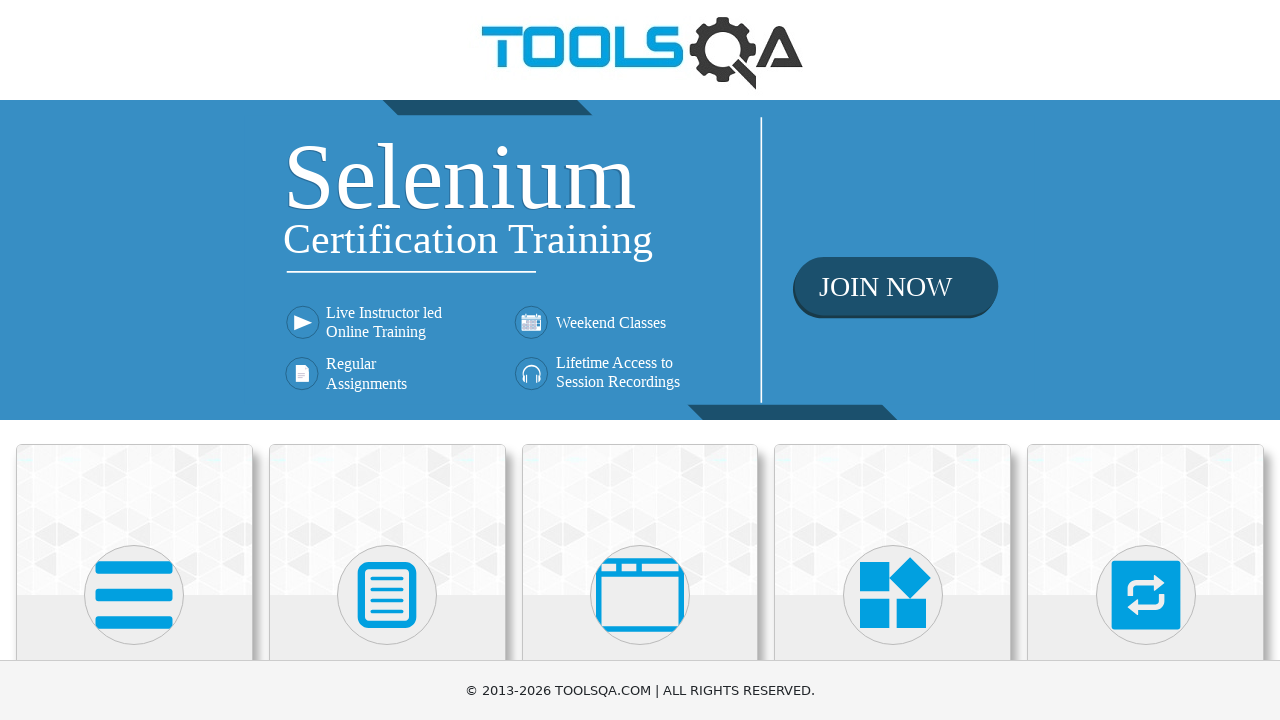

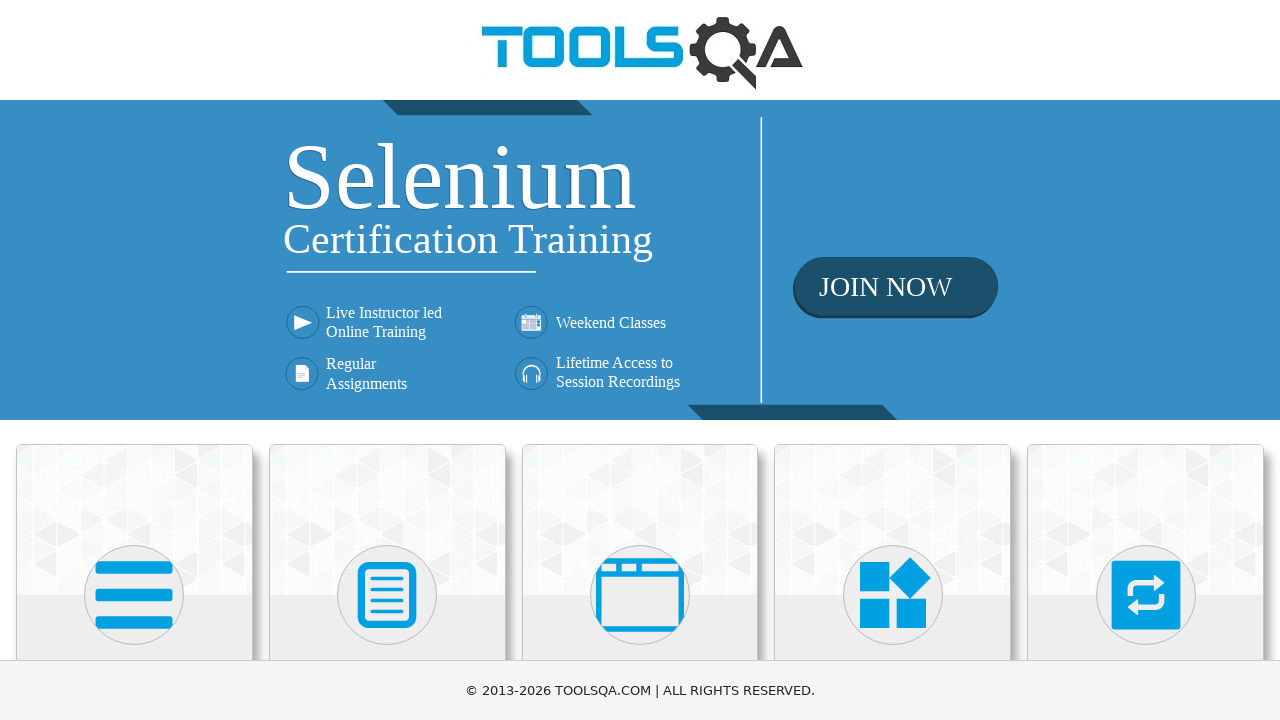